Tests book detail page navigation by clicking on the first book in the listing, viewing its details, and navigating back to the main page.

Starting URL: https://books.toscrape.com/

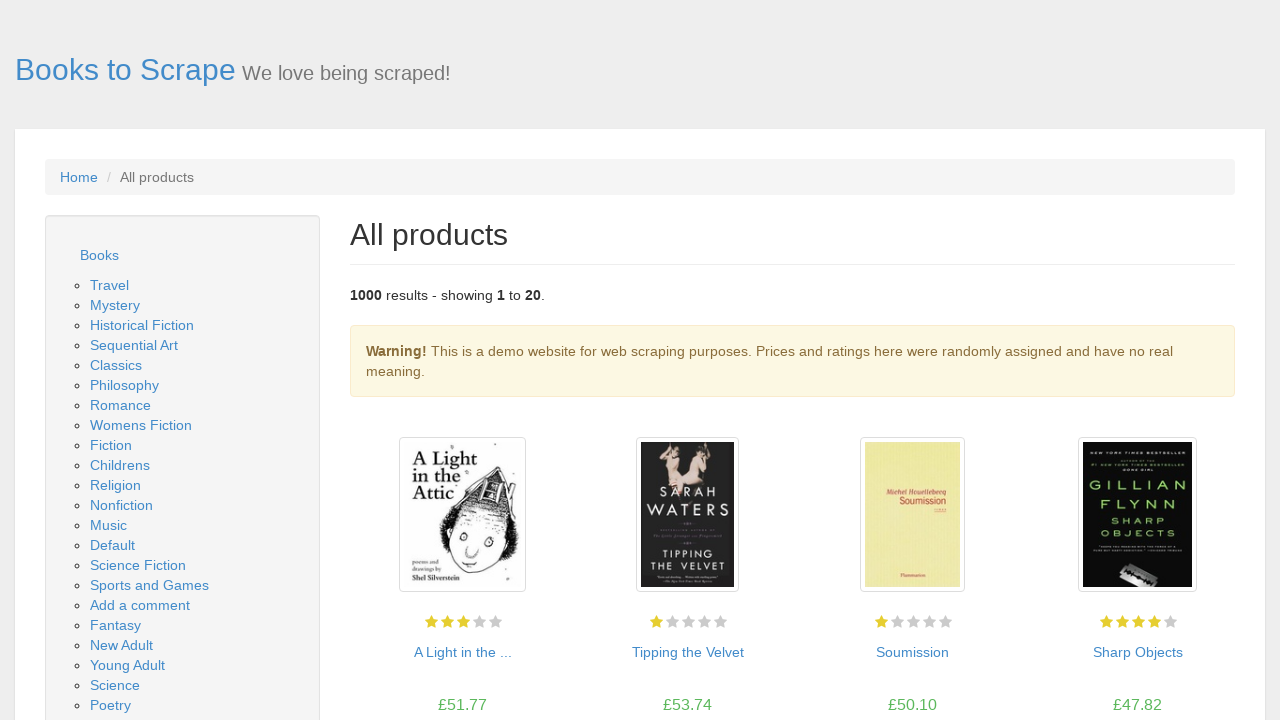

Clicked on the first book in the listing at (462, 652) on section ol.row li:first-child article h3 a
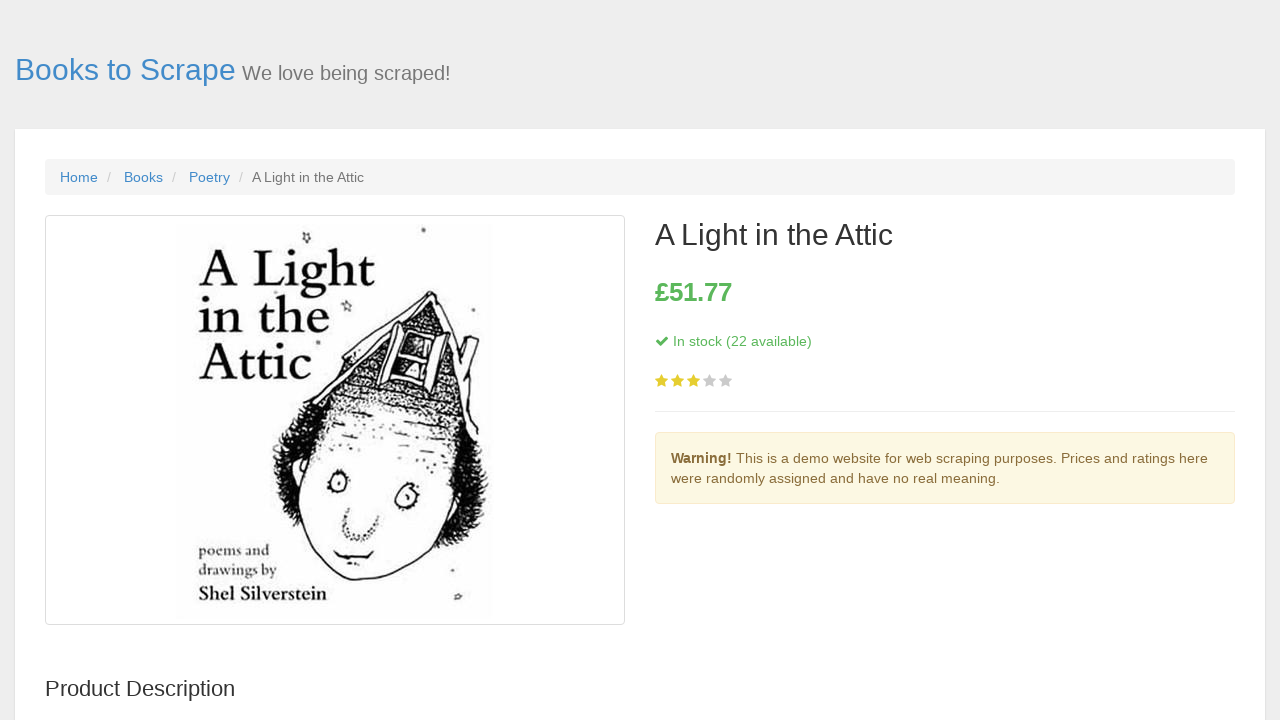

Book detail page loaded and title is visible
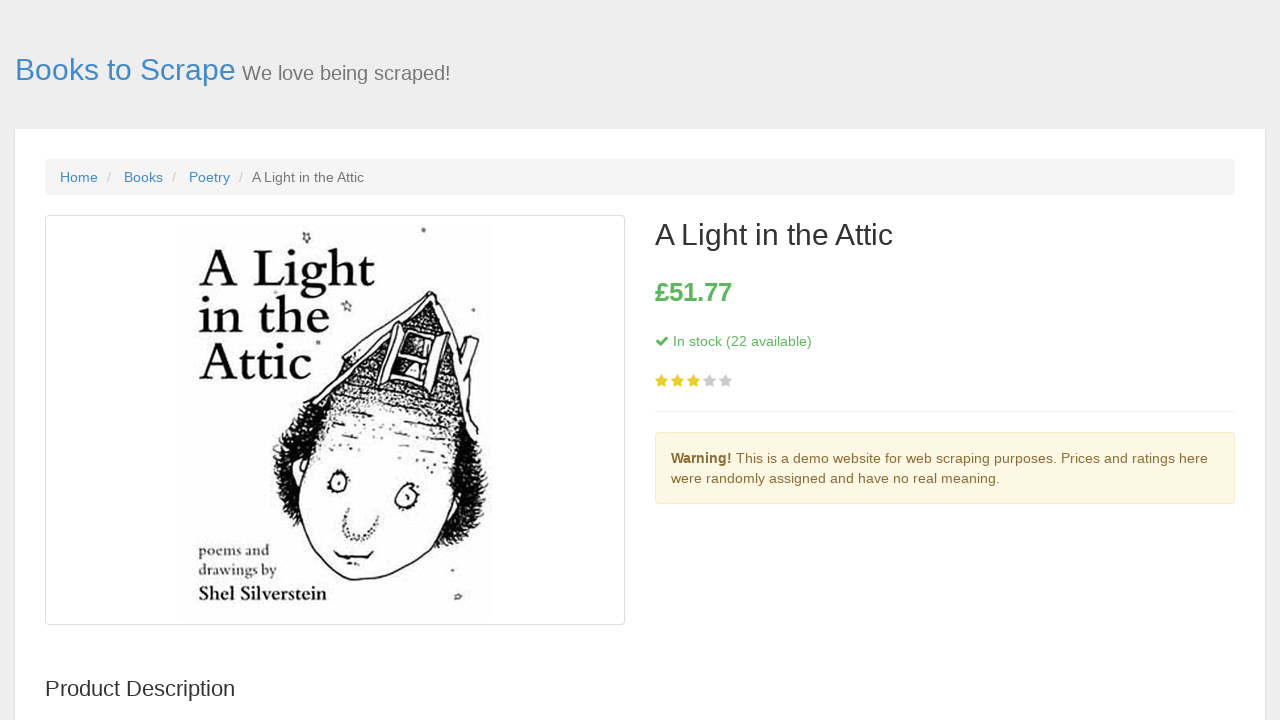

Navigated back to the main page
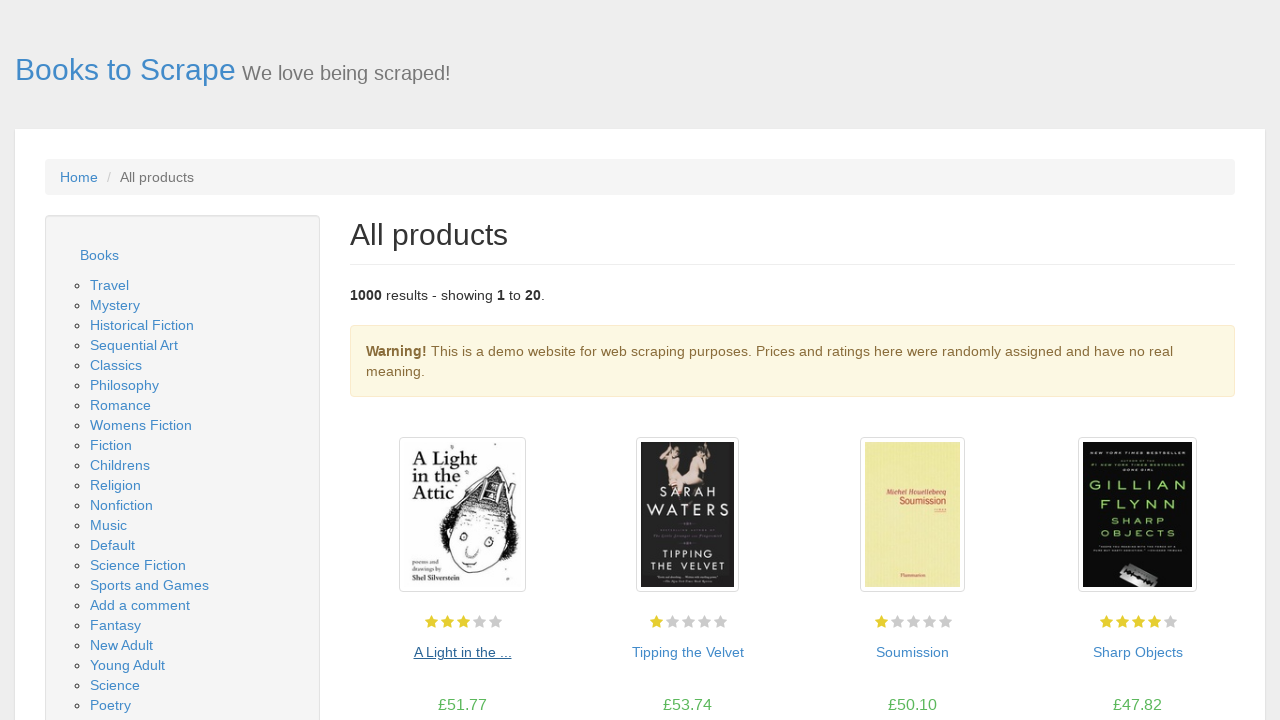

Main page loaded with book listing visible
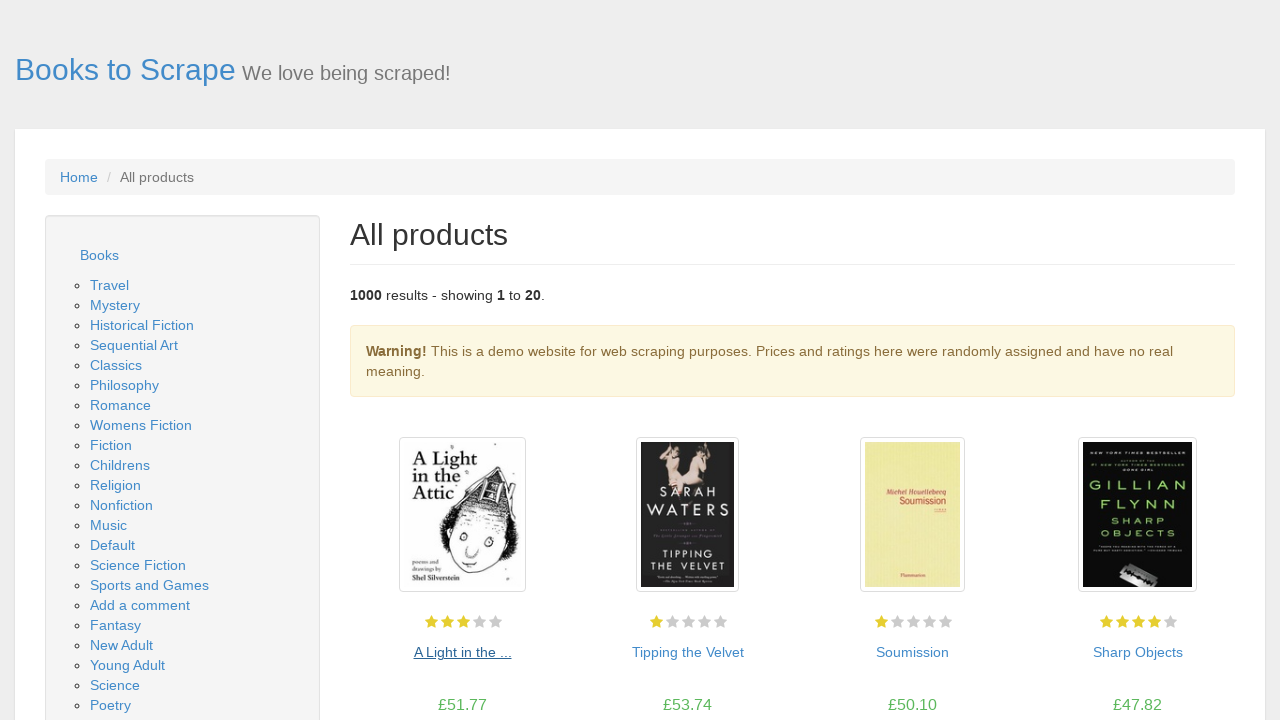

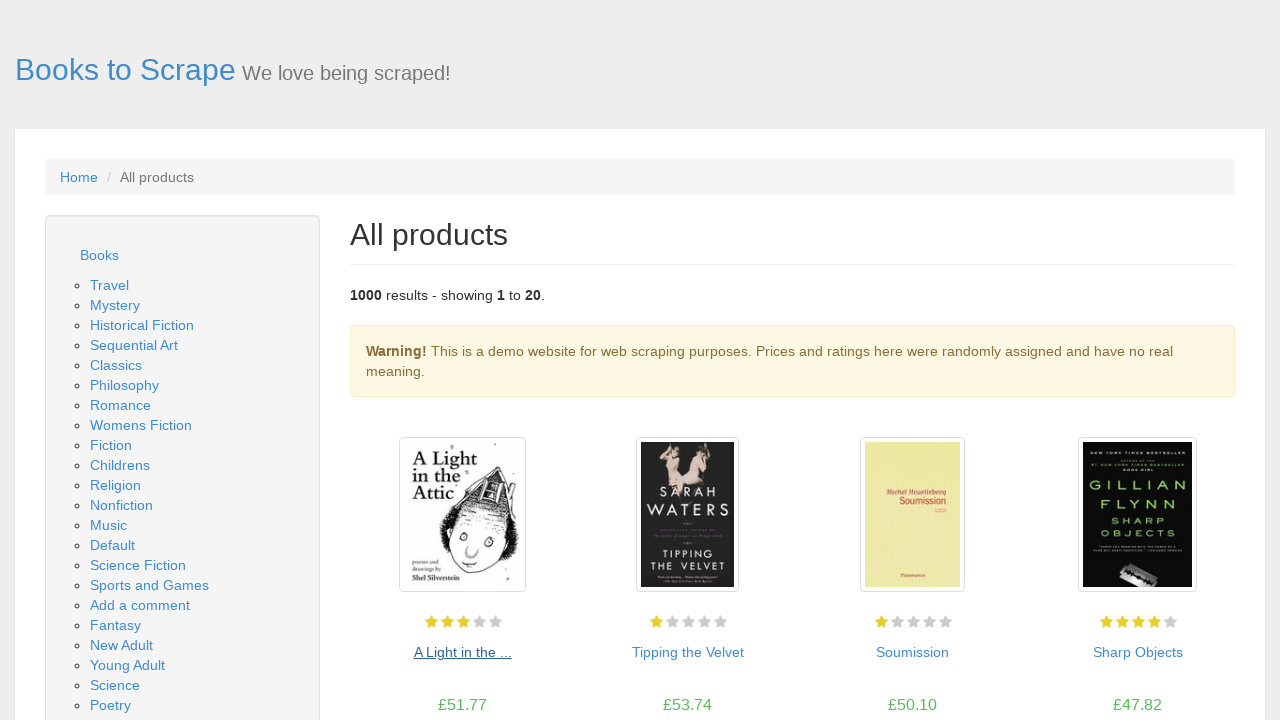